Tests link navigation in footer section by opening all links in the first column in new tabs and verifying they load

Starting URL: http://www.qaclickacademy.com/practice.php

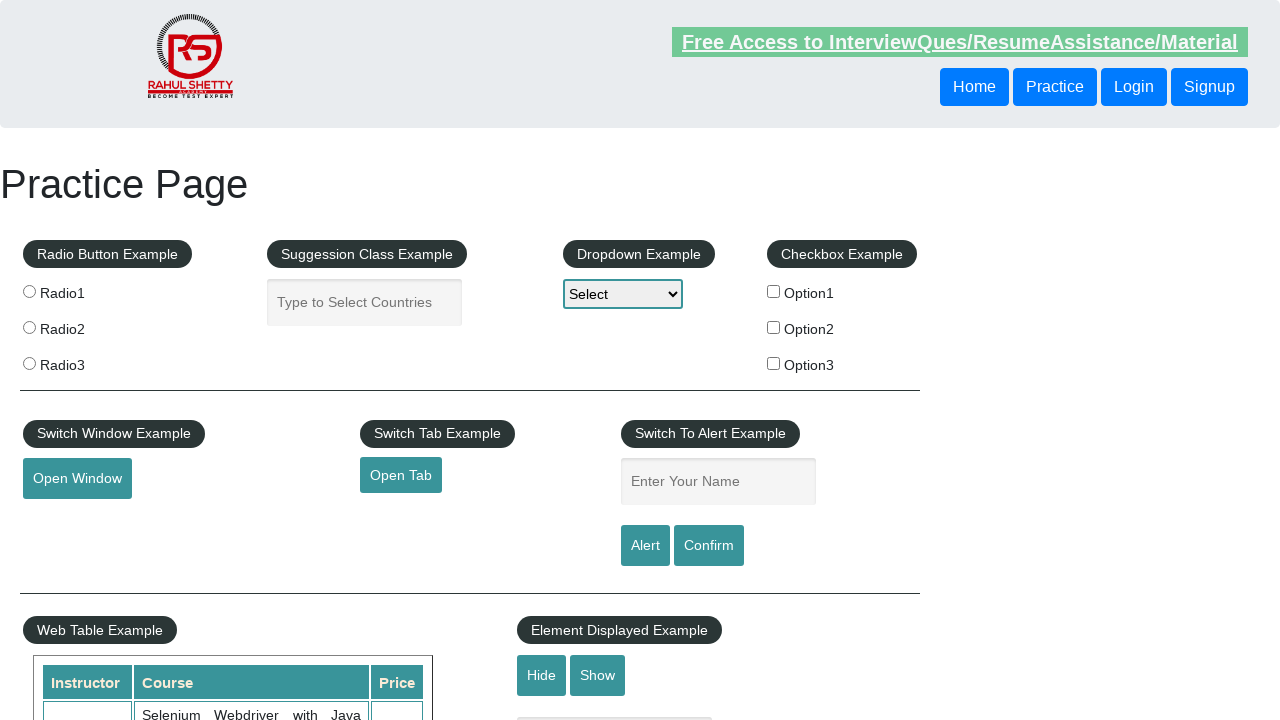

Counted total links on page: 27
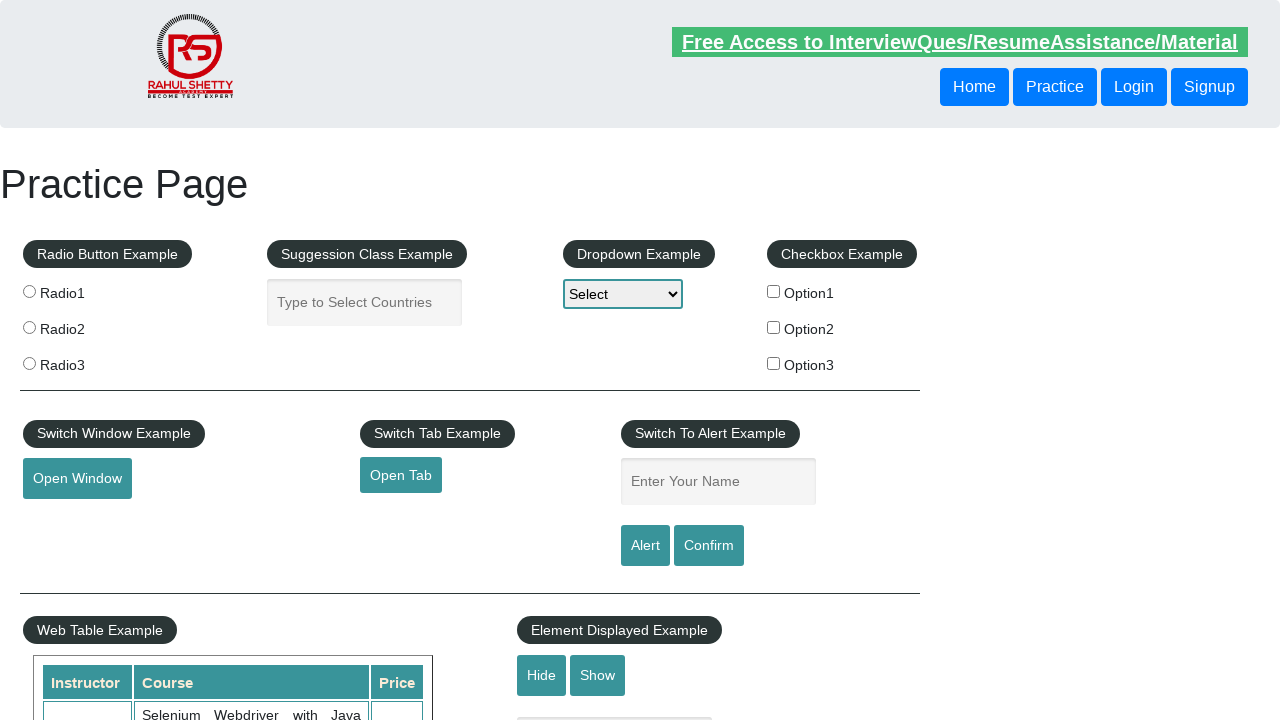

Located footer section with ID 'gf-BIG'
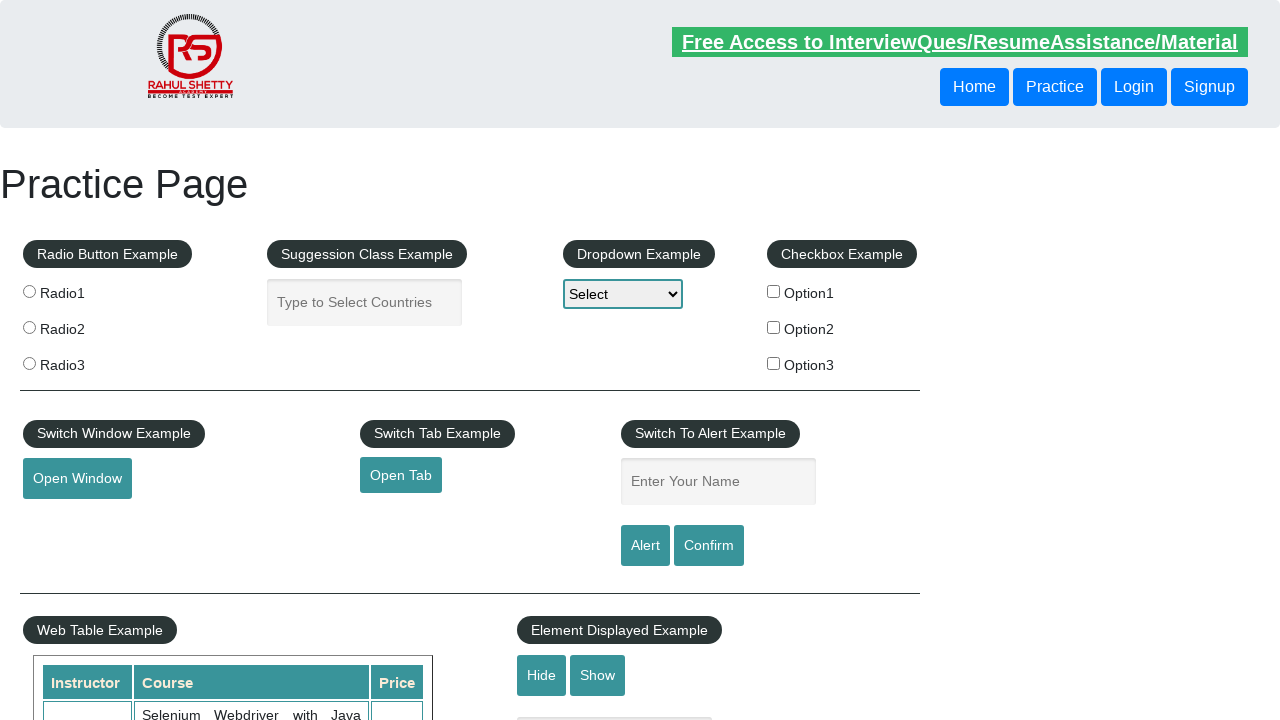

Counted links in footer section: 20
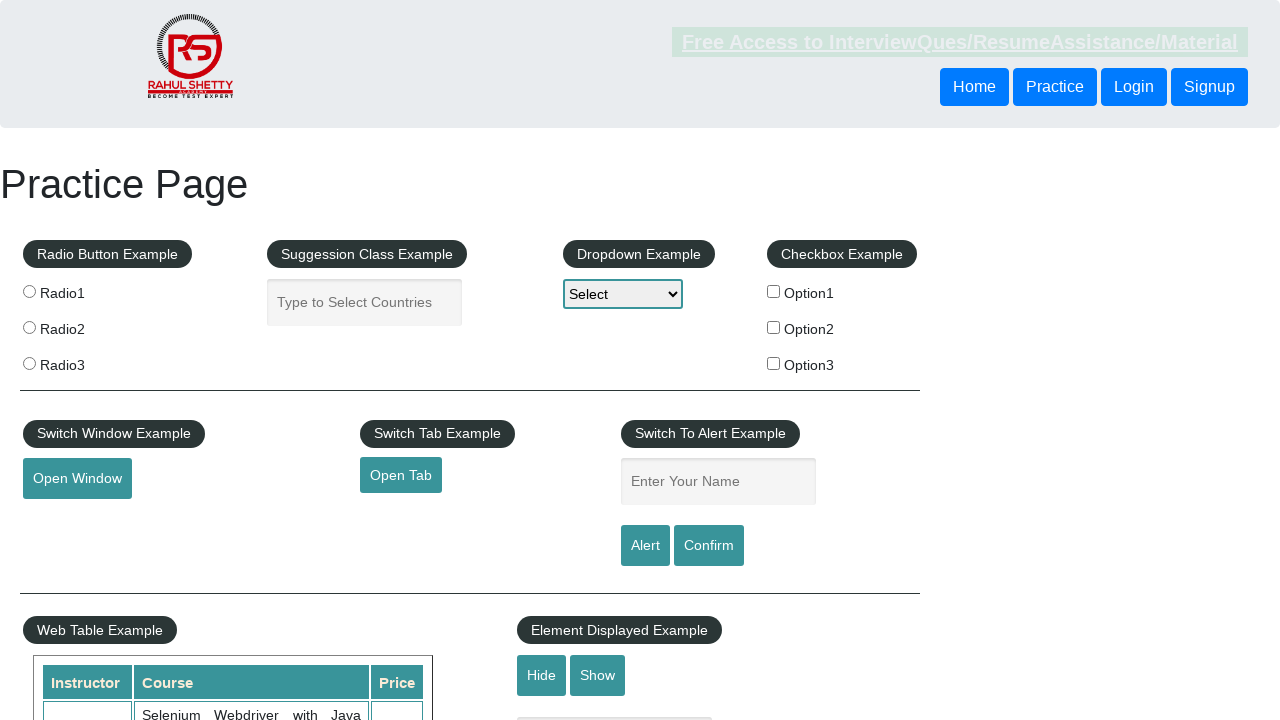

Located first column of footer table
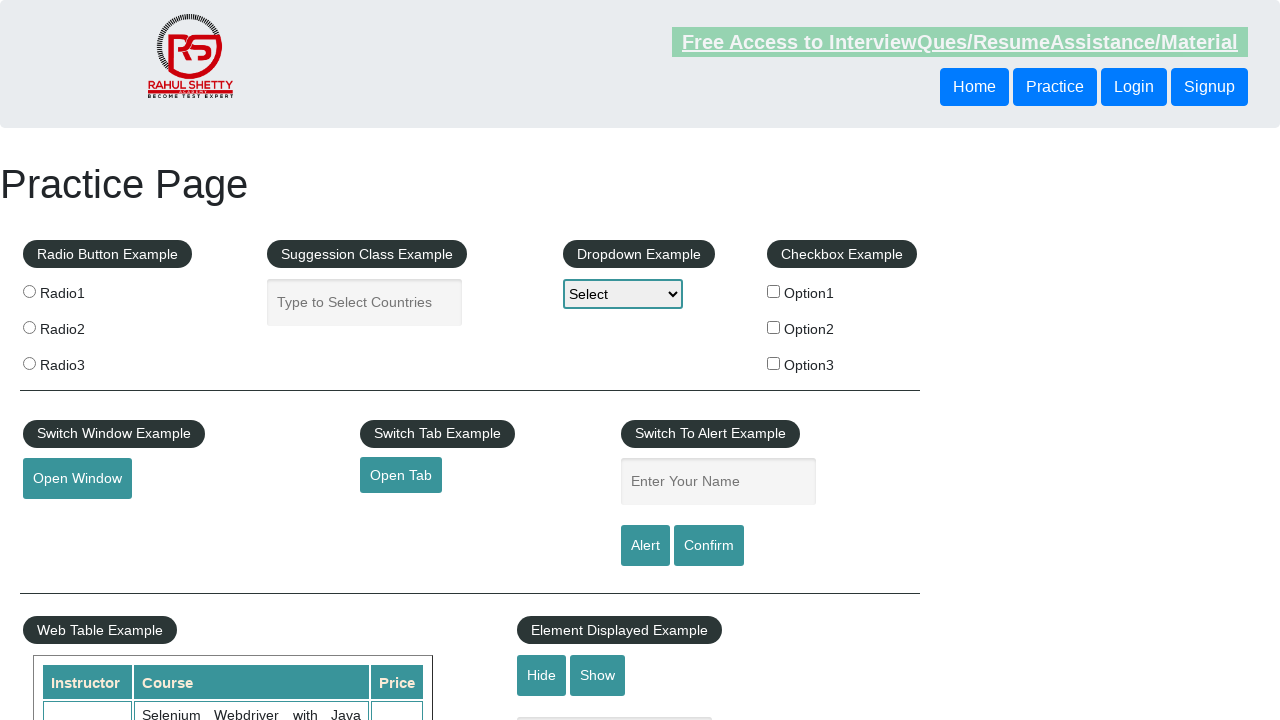

Counted links in first column: 5
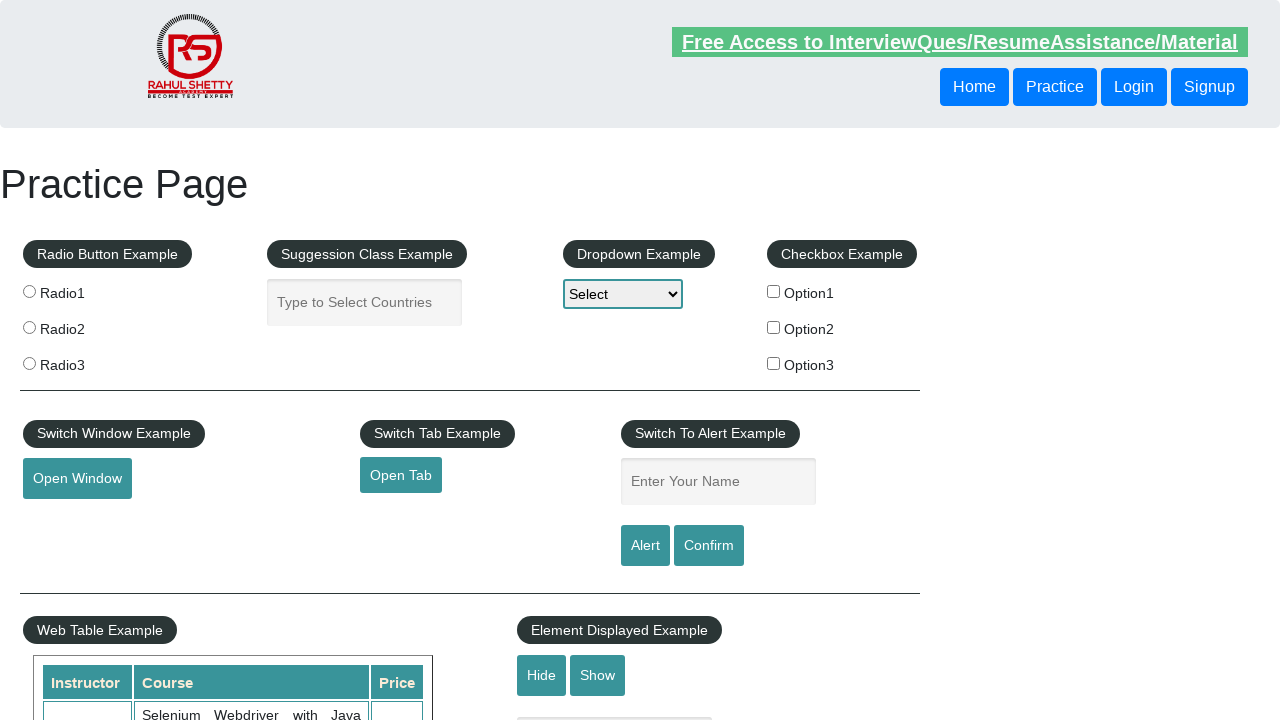

Retrieved link element #1 from first column
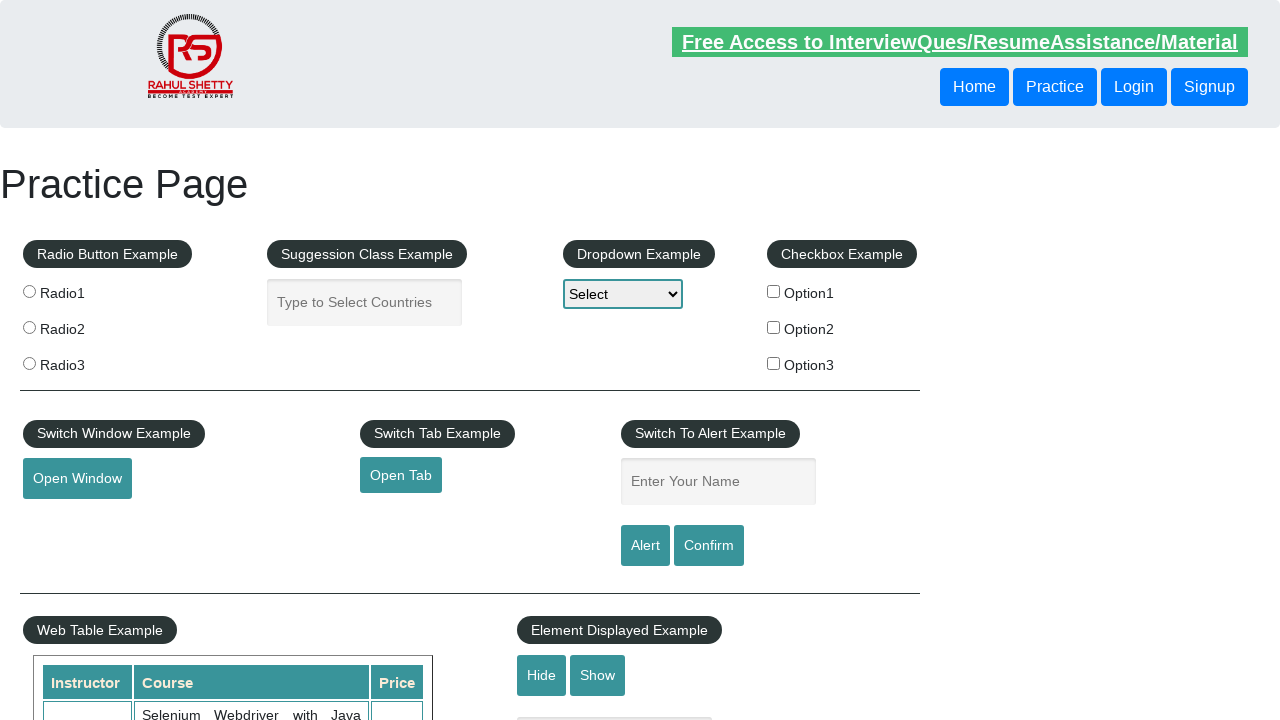

Opened link #1 in new tab using Ctrl+Click at (157, 482) on #gf-BIG >> xpath=//table/tbody/tr/td[1]/ul >> a >> nth=0
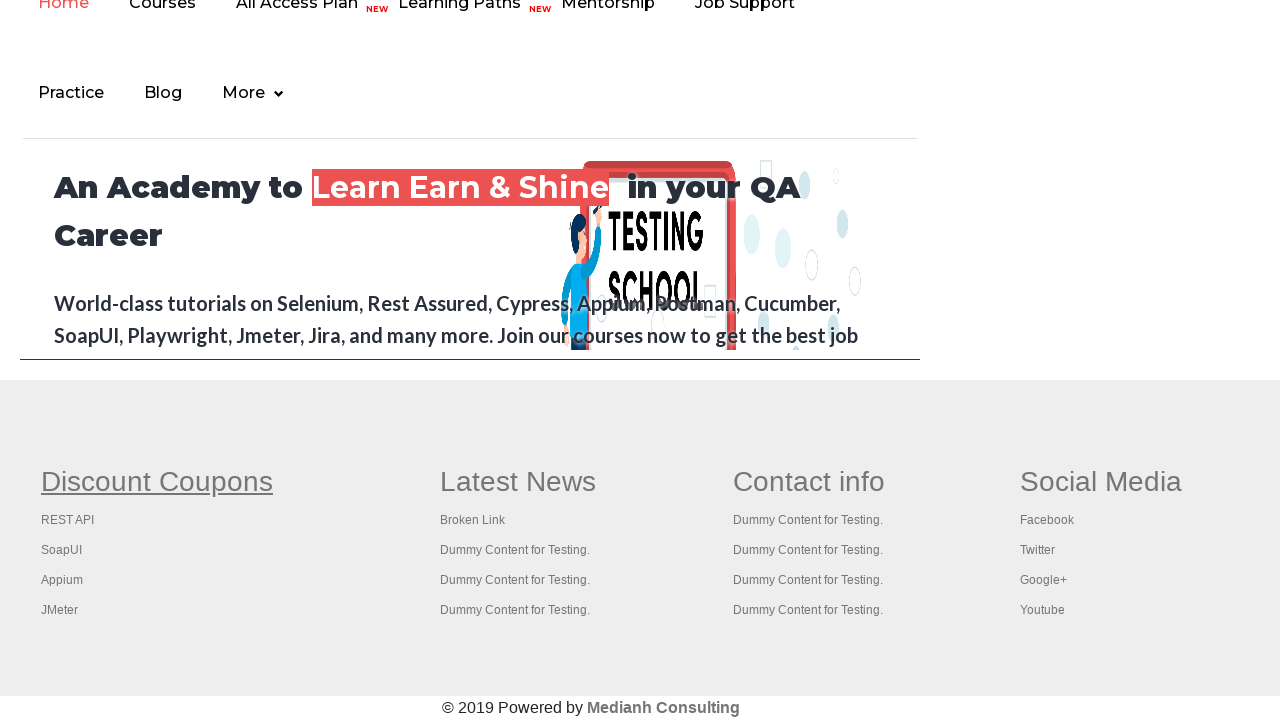

New tab opened and page object obtained for link #1
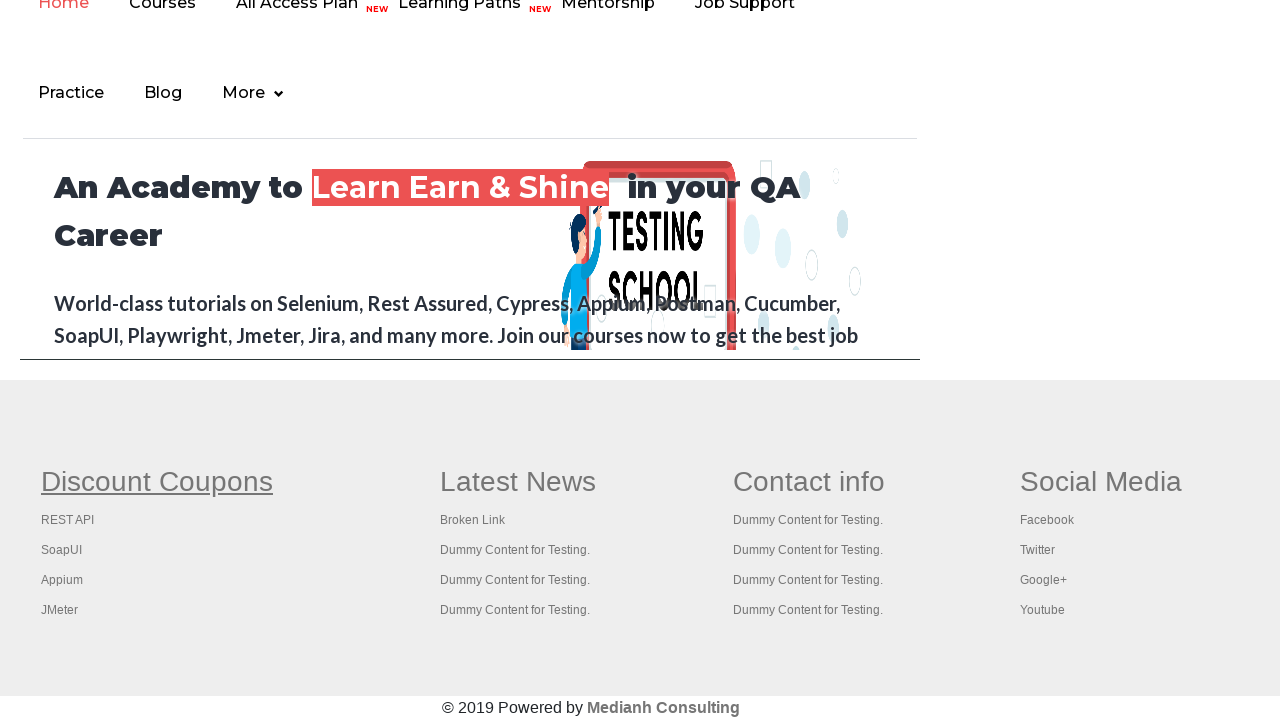

Page 1 title: 
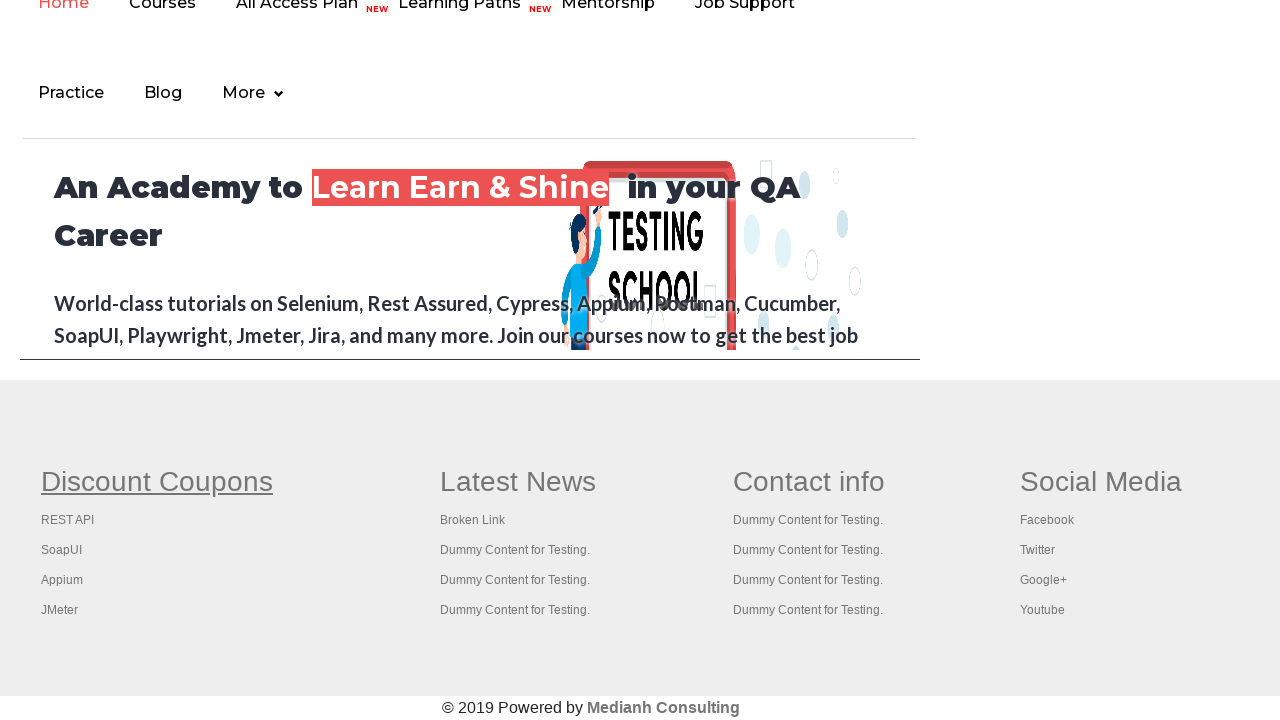

Retrieved link element #2 from first column
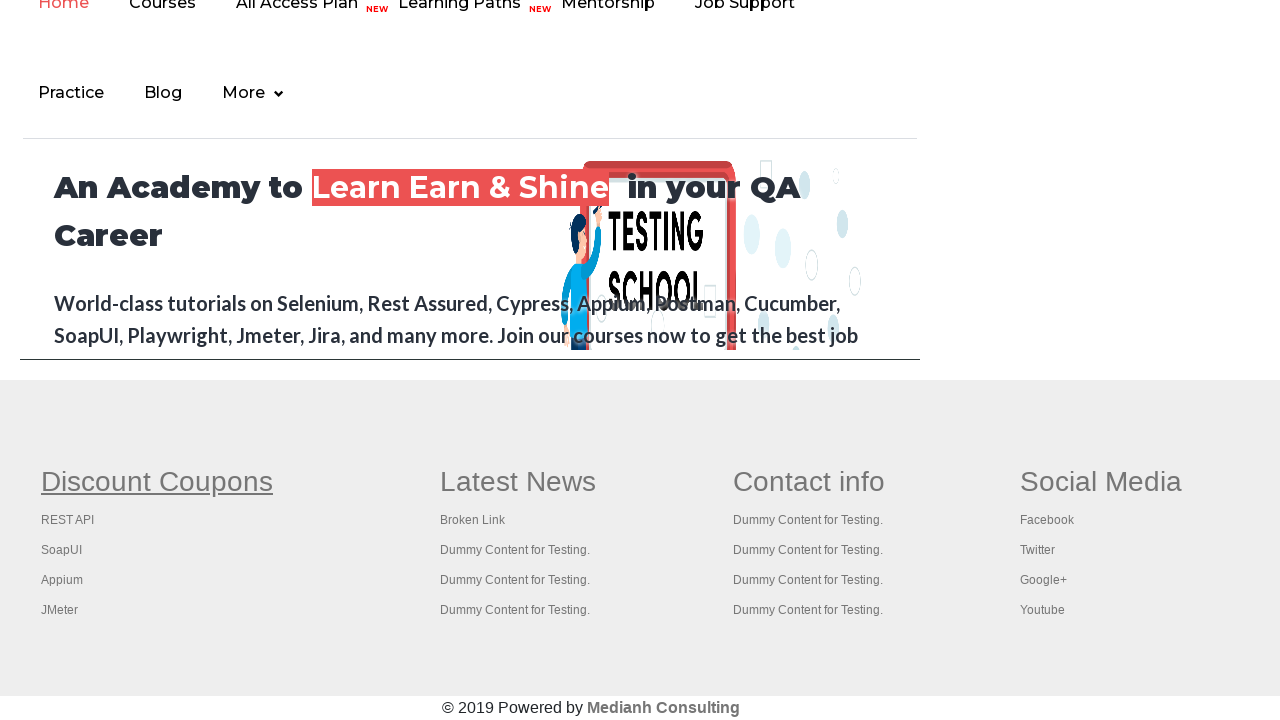

Opened link #2 in new tab using Ctrl+Click at (68, 520) on #gf-BIG >> xpath=//table/tbody/tr/td[1]/ul >> a >> nth=1
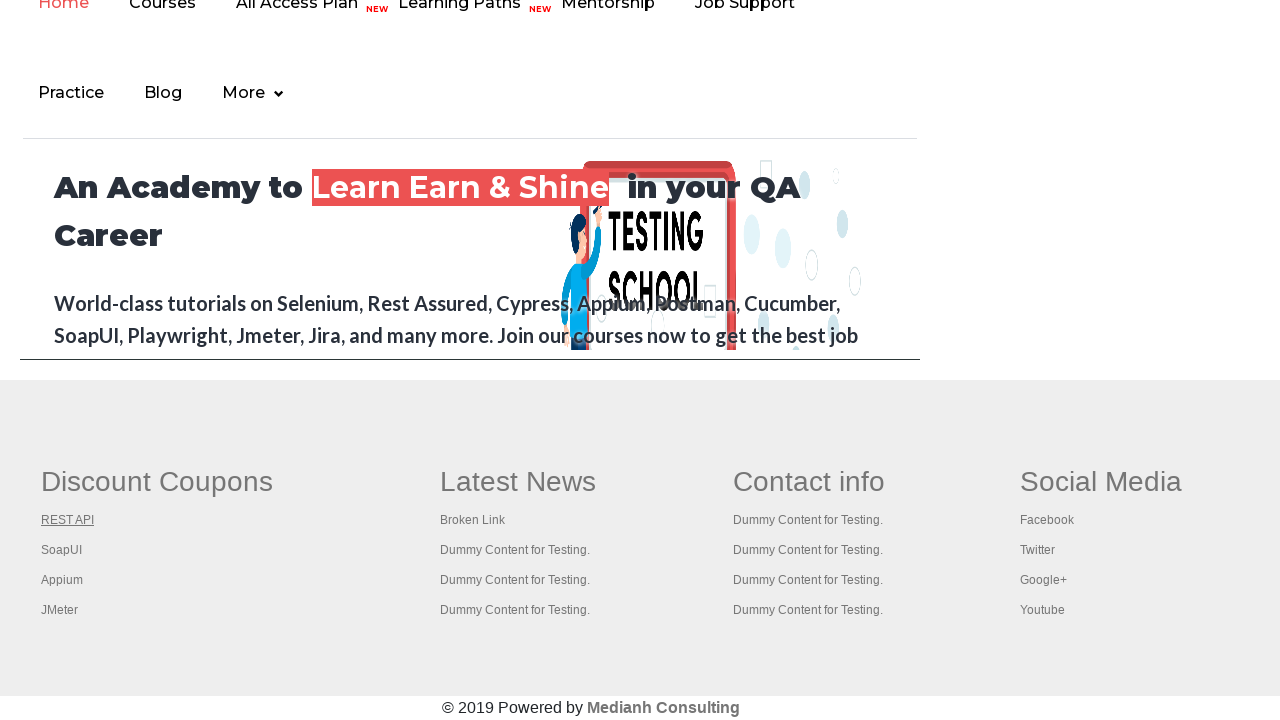

New tab opened and page object obtained for link #2
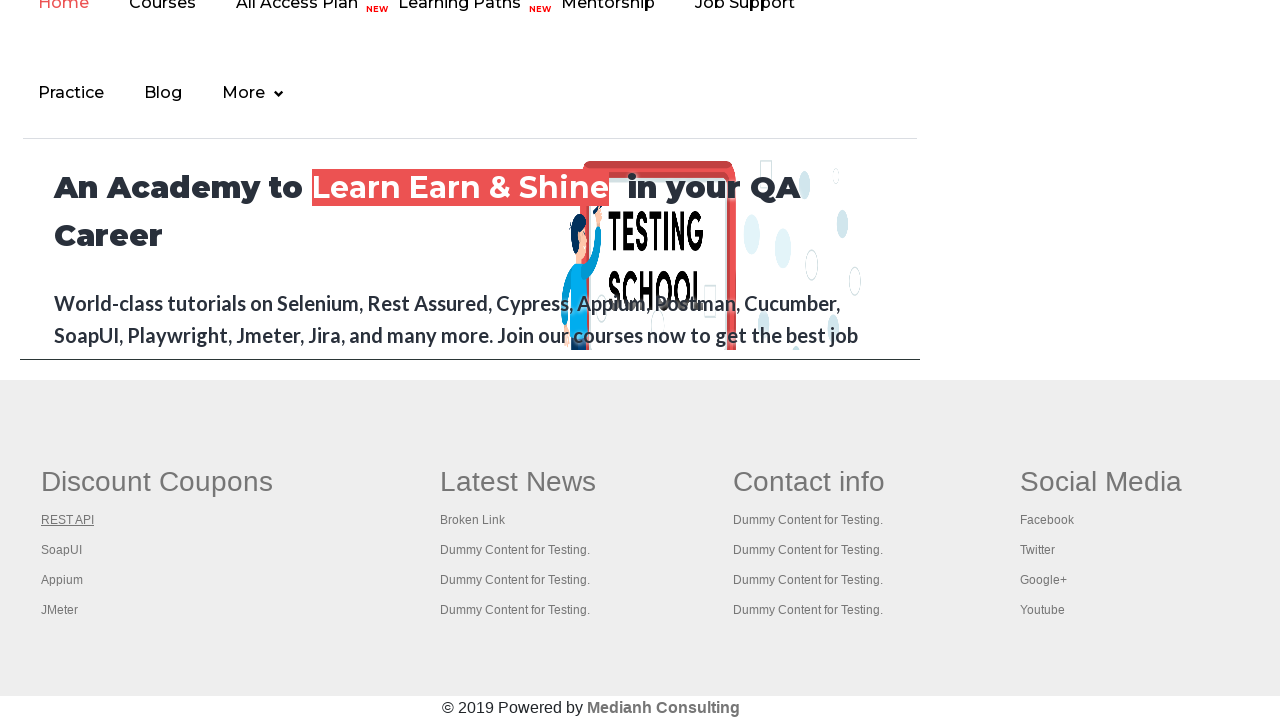

Page 2 title: REST API Tutorial
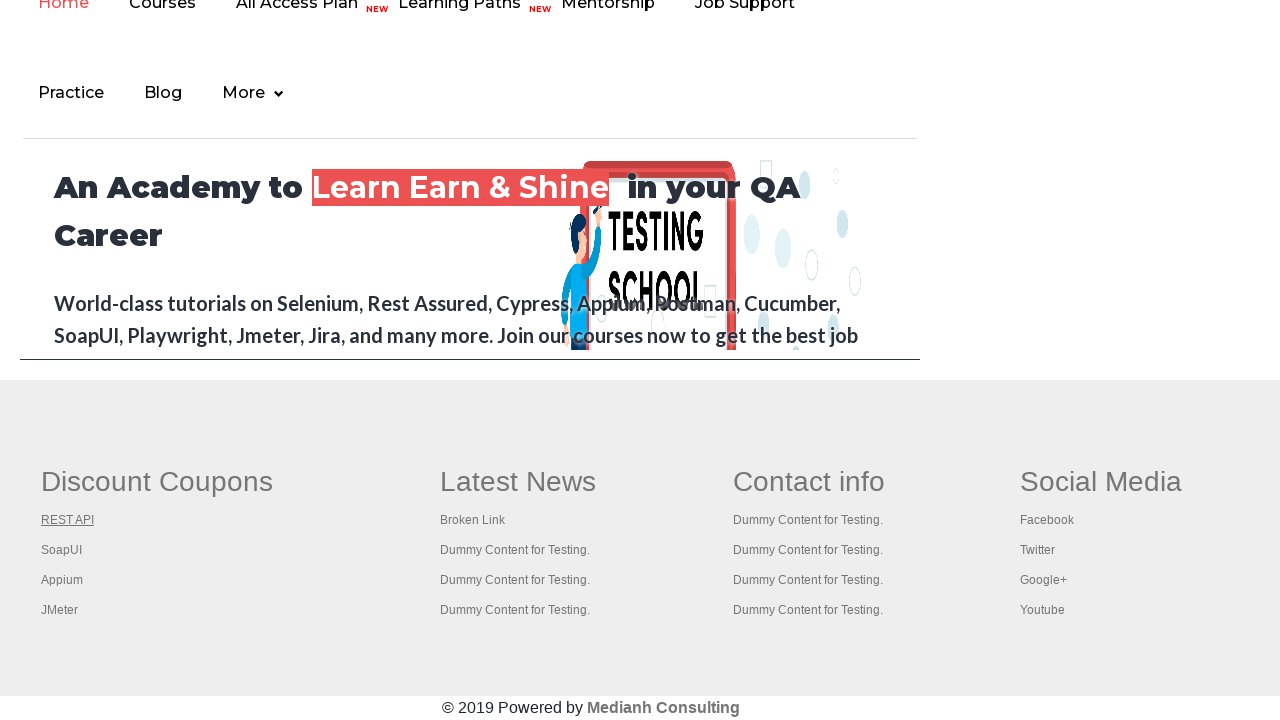

Retrieved link element #3 from first column
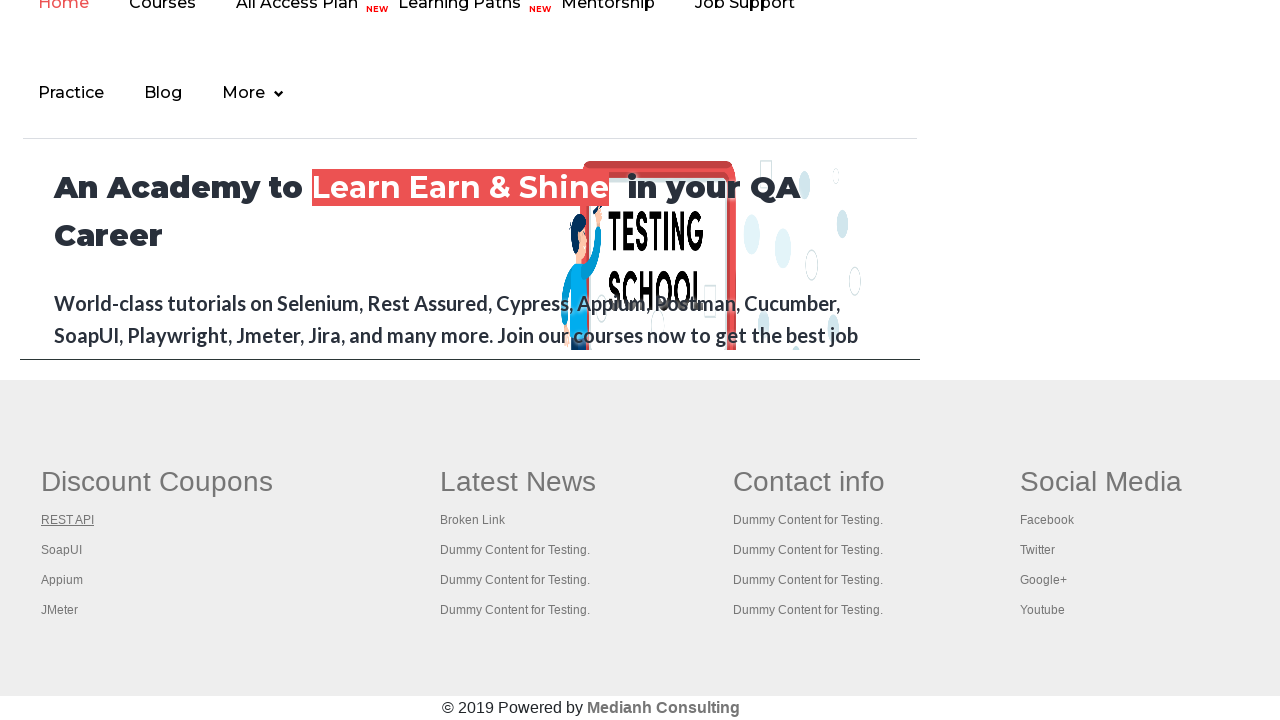

Opened link #3 in new tab using Ctrl+Click at (62, 550) on #gf-BIG >> xpath=//table/tbody/tr/td[1]/ul >> a >> nth=2
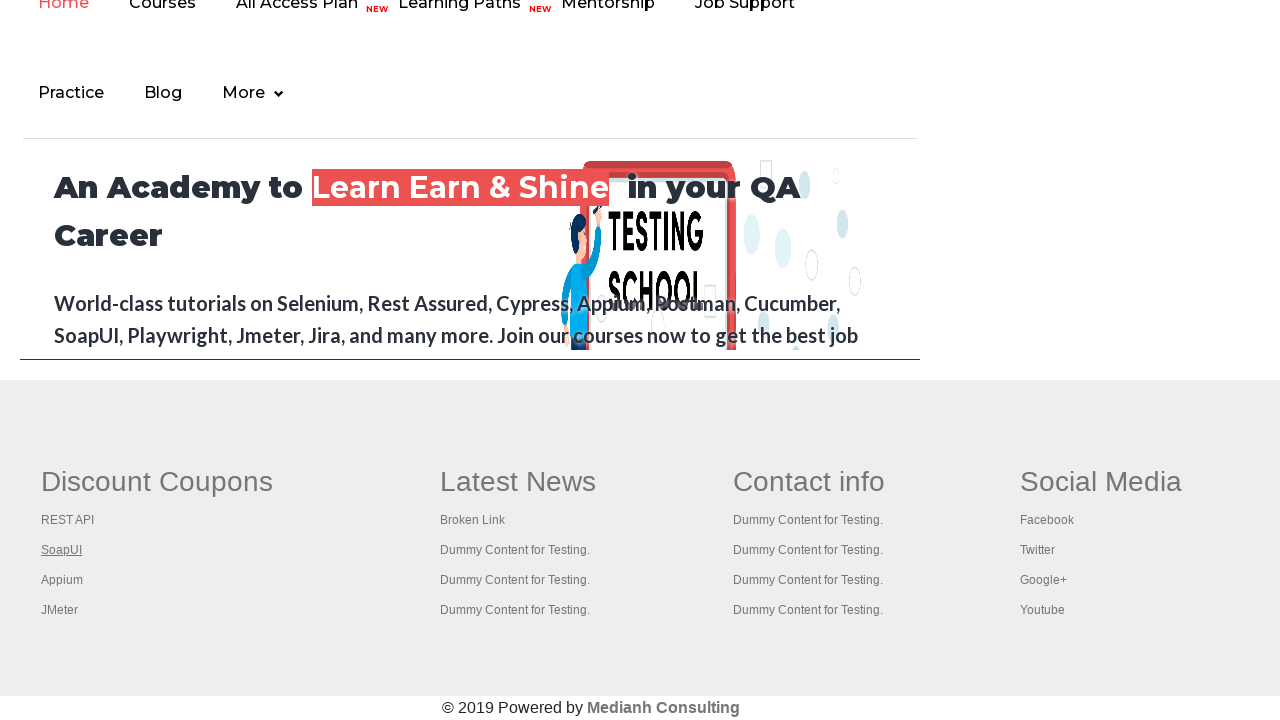

New tab opened and page object obtained for link #3
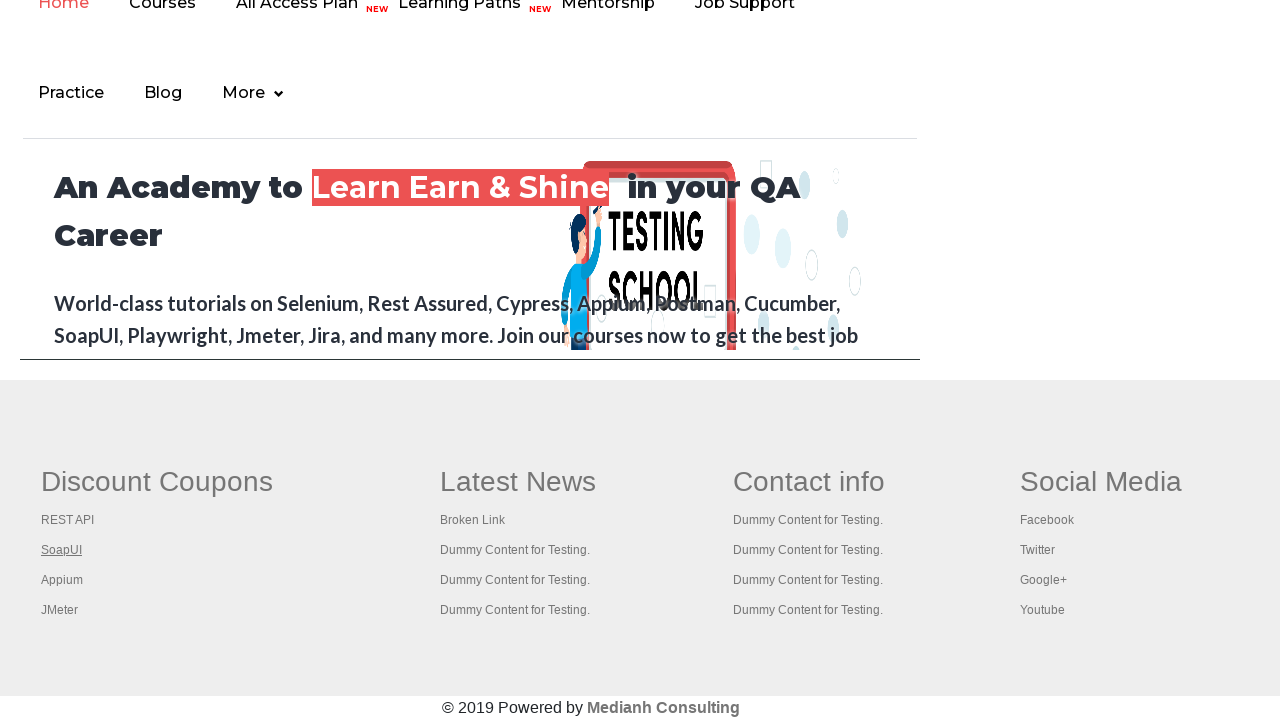

Page 3 title: The World’s Most Popular API Testing Tool | SoapUI
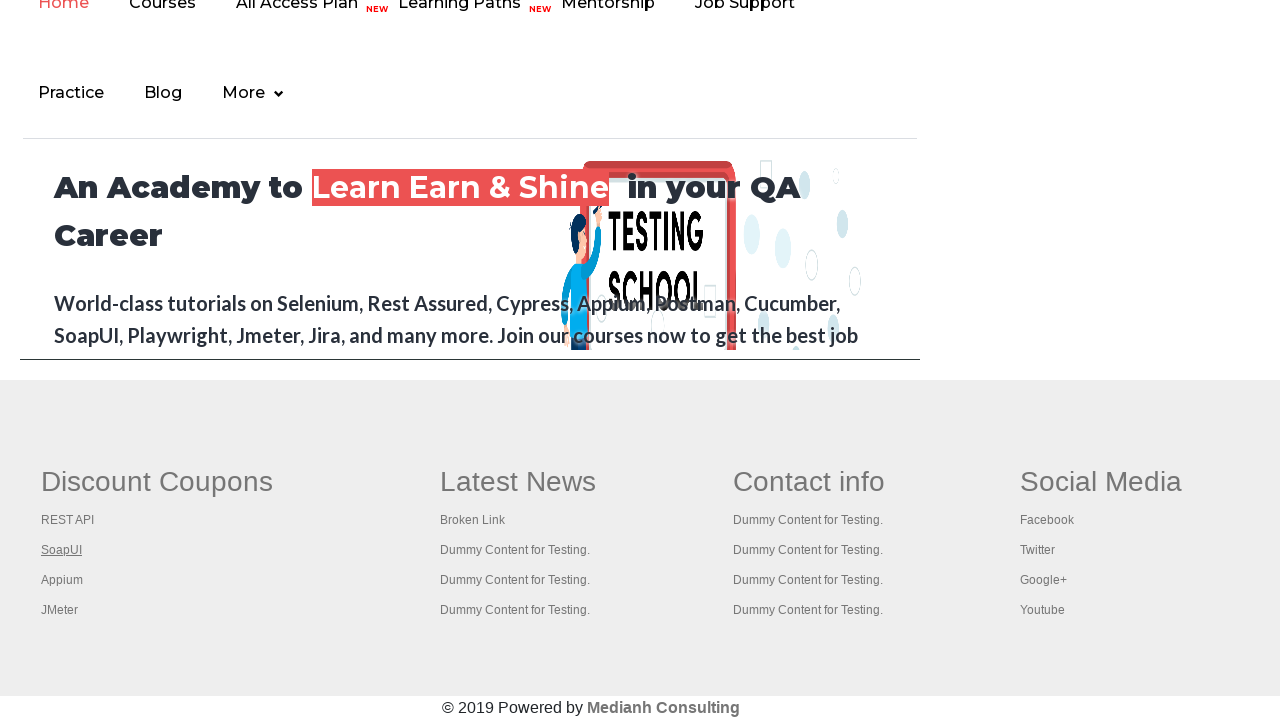

Retrieved link element #4 from first column
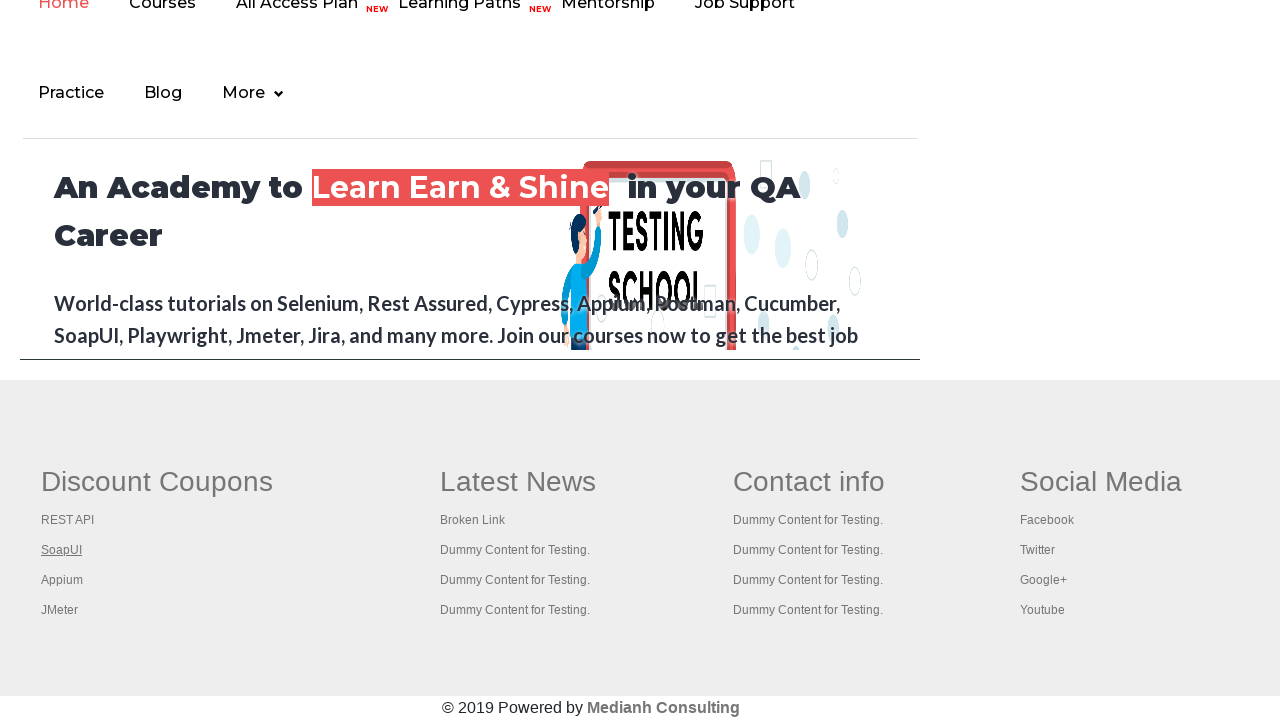

Opened link #4 in new tab using Ctrl+Click at (62, 580) on #gf-BIG >> xpath=//table/tbody/tr/td[1]/ul >> a >> nth=3
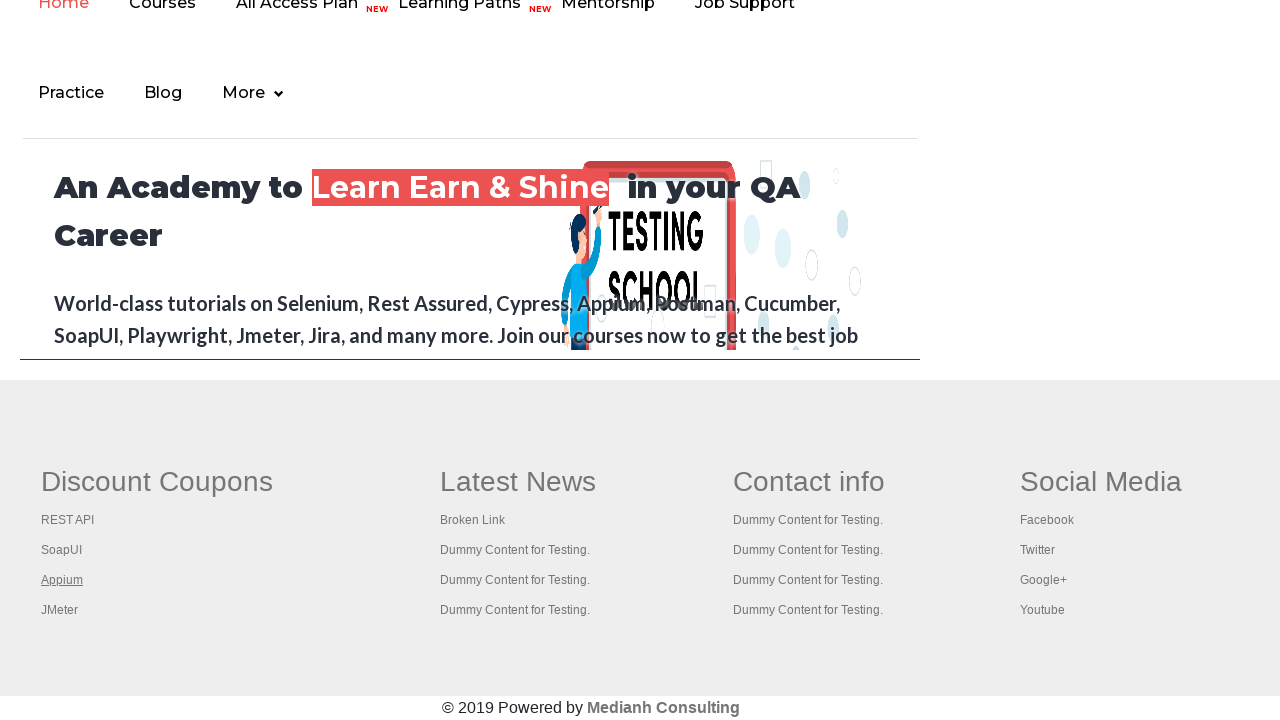

New tab opened and page object obtained for link #4
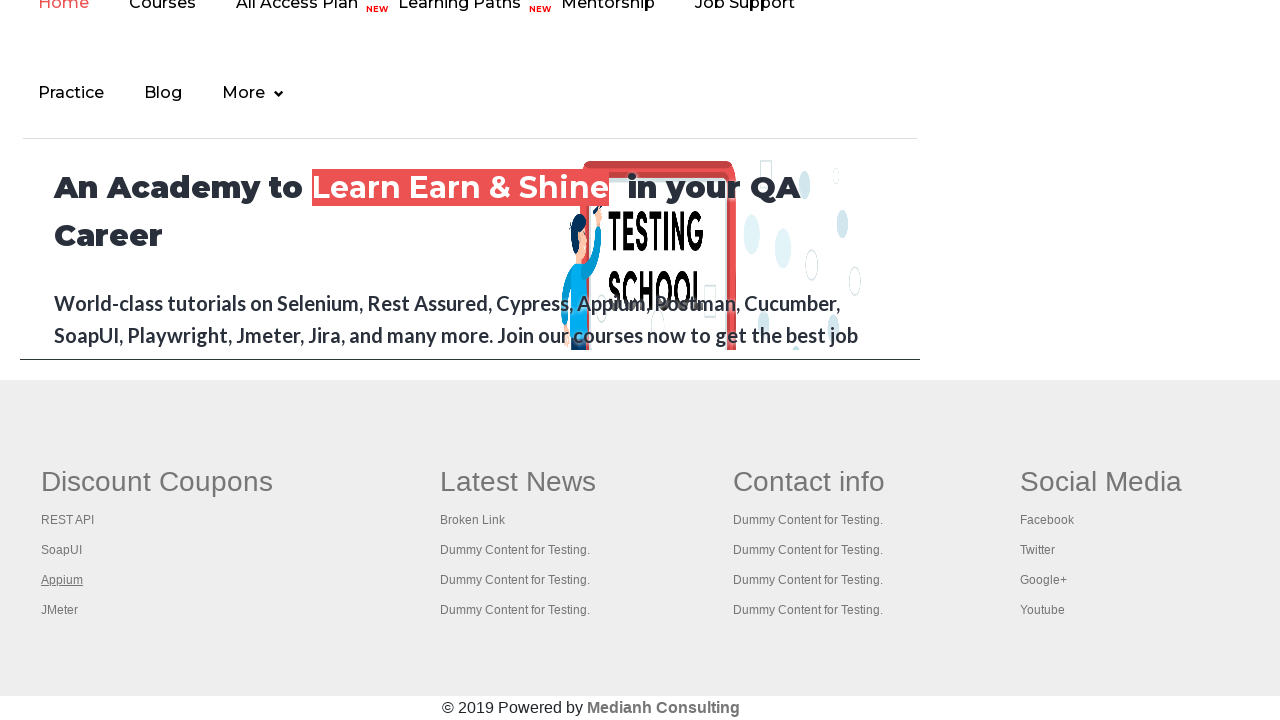

Page 4 title: Appium tutorial for Mobile Apps testing | RahulShetty Academy | Rahul
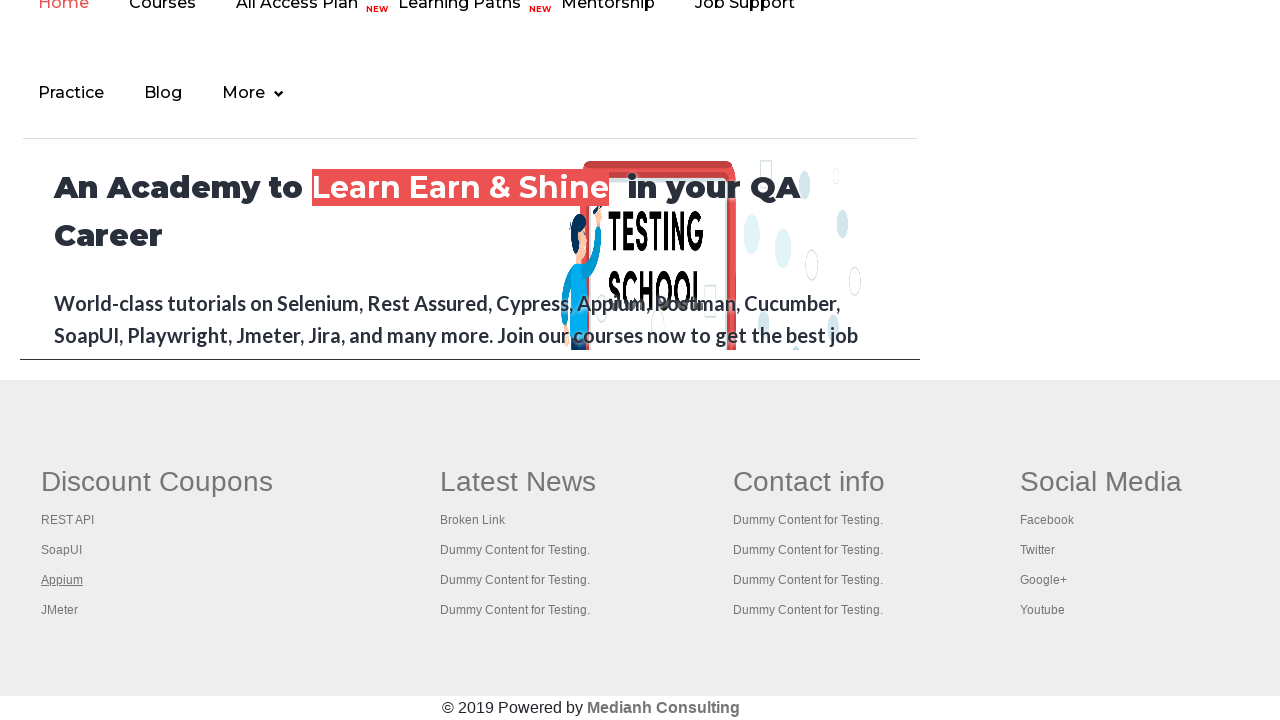

Retrieved link element #5 from first column
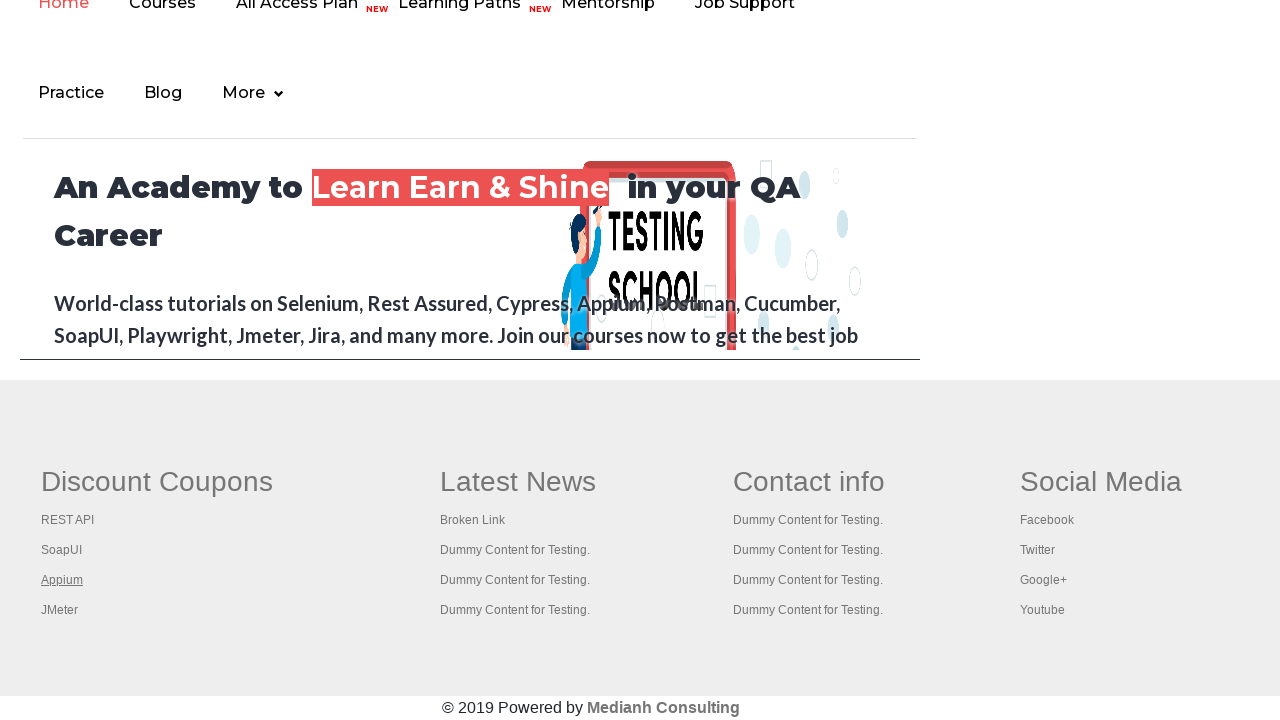

Opened link #5 in new tab using Ctrl+Click at (60, 610) on #gf-BIG >> xpath=//table/tbody/tr/td[1]/ul >> a >> nth=4
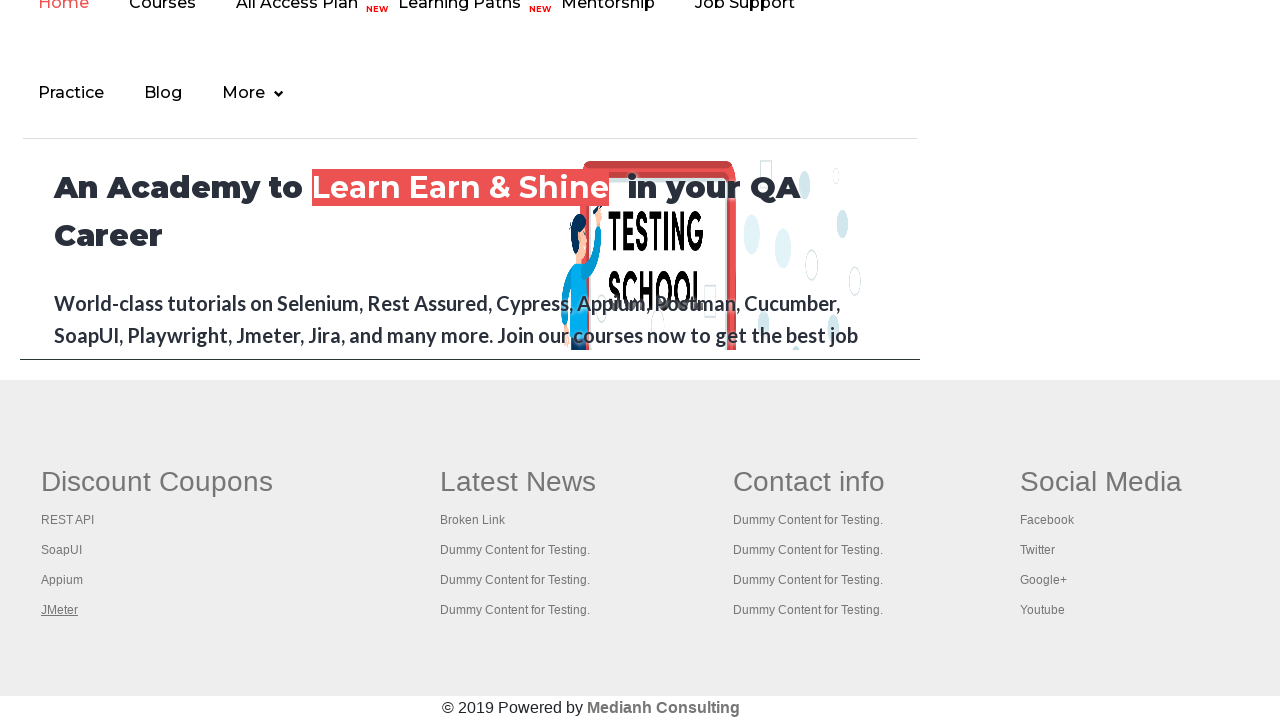

New tab opened and page object obtained for link #5
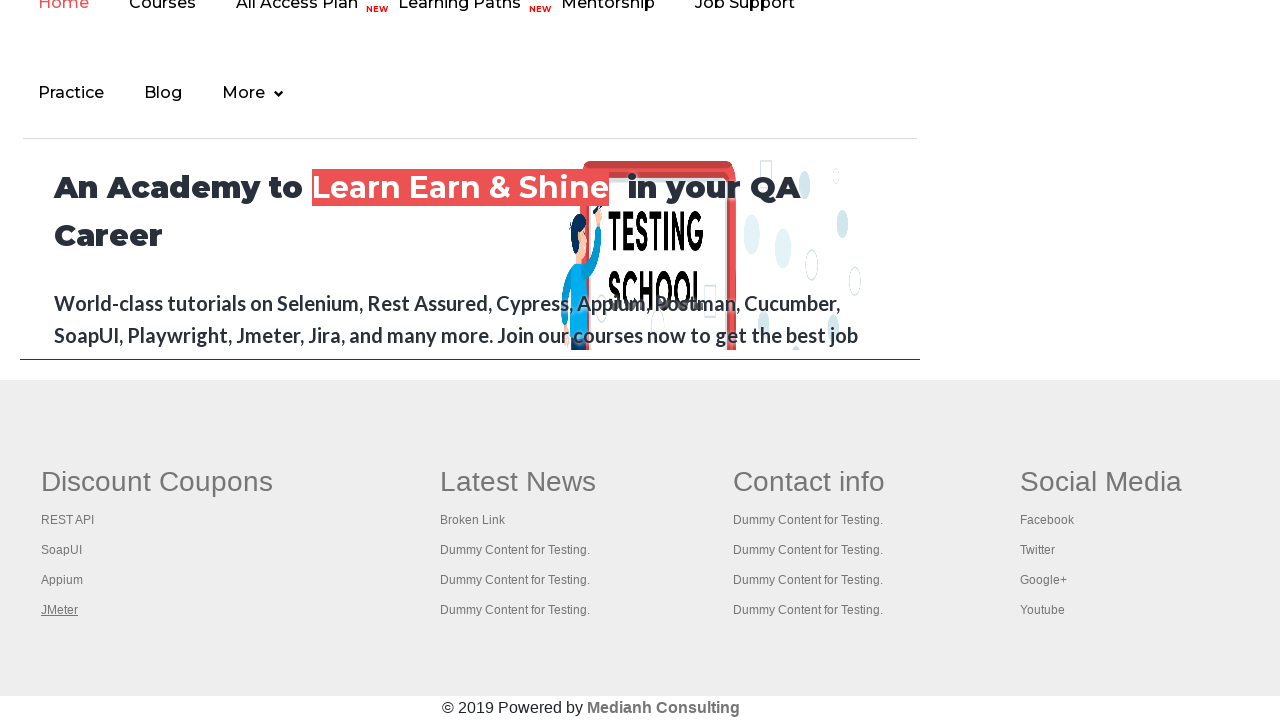

Page 5 title: Apache JMeter - Apache JMeter™
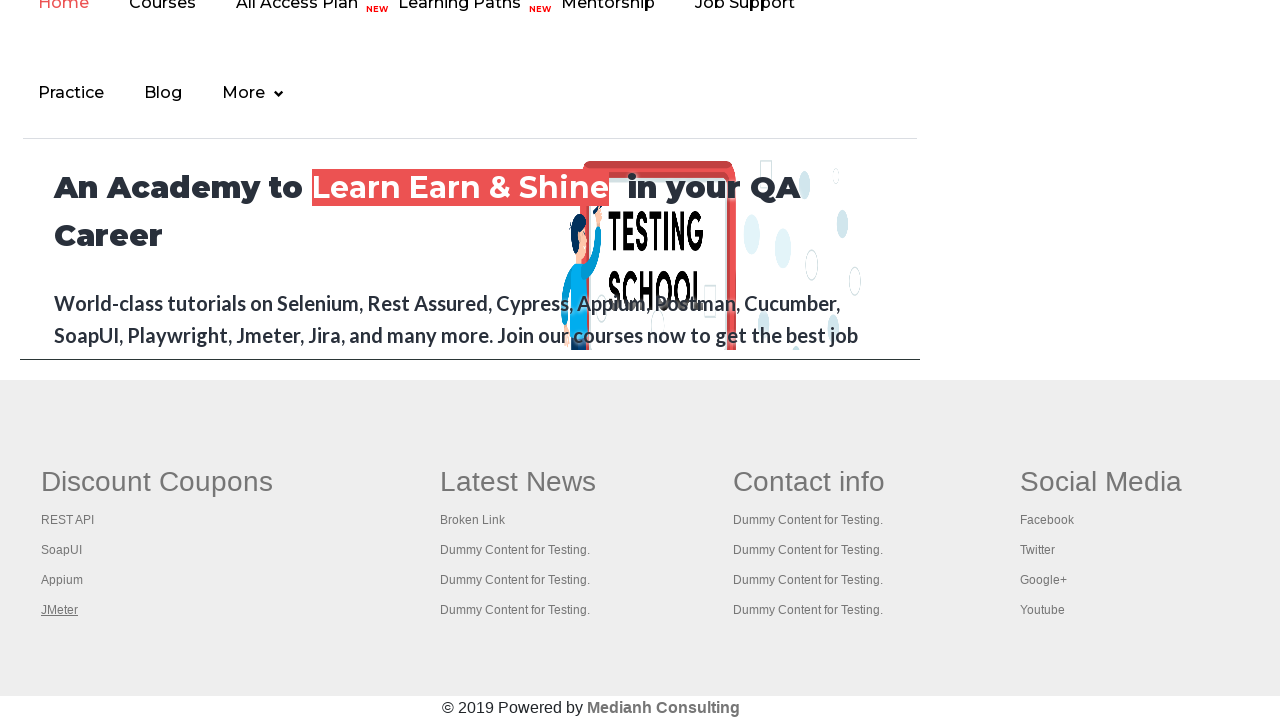

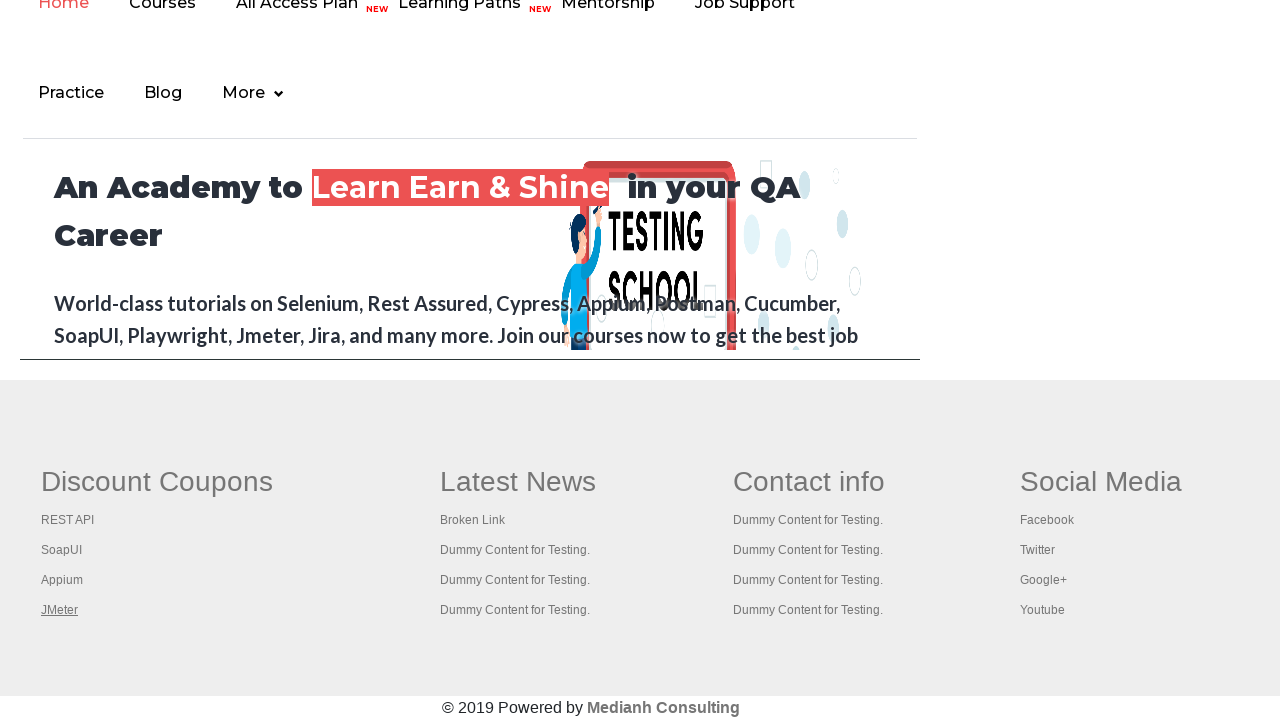